Navigates to a music page and performs a scroll action to scroll down 200 pixels on the page

Starting URL: https://workey.codeit.kr/music

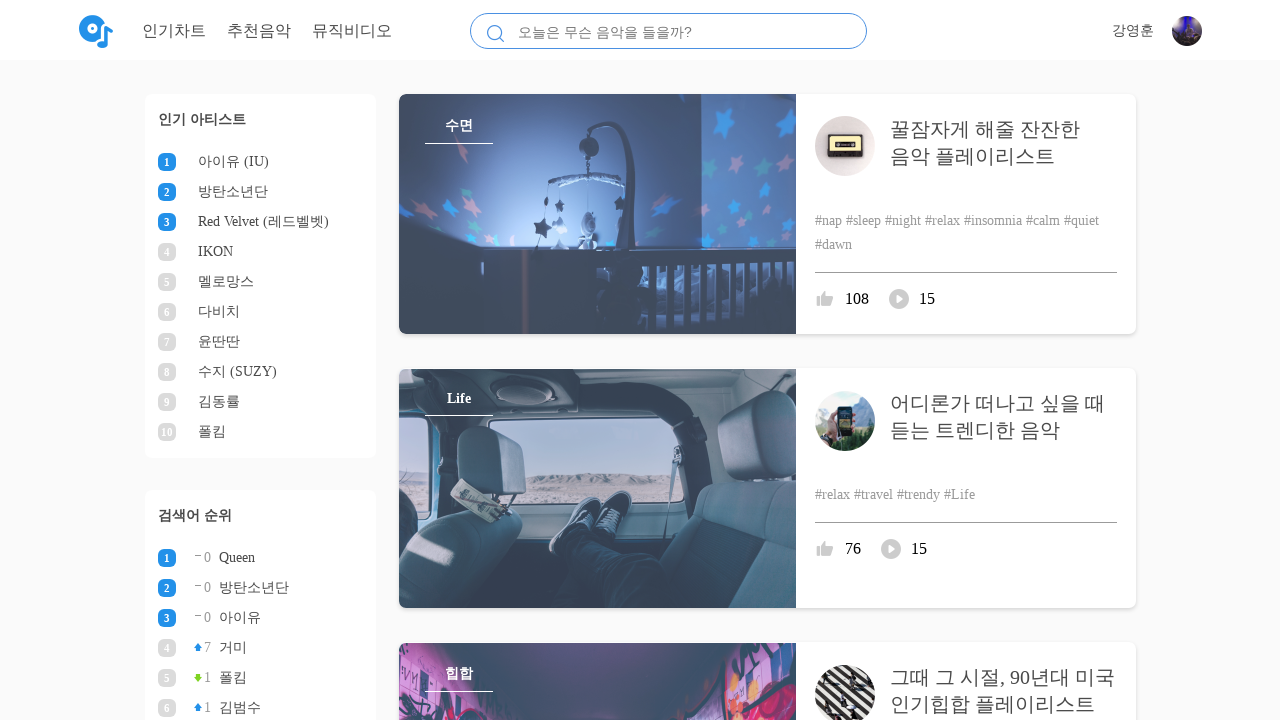

Waited for page to load with networkidle state
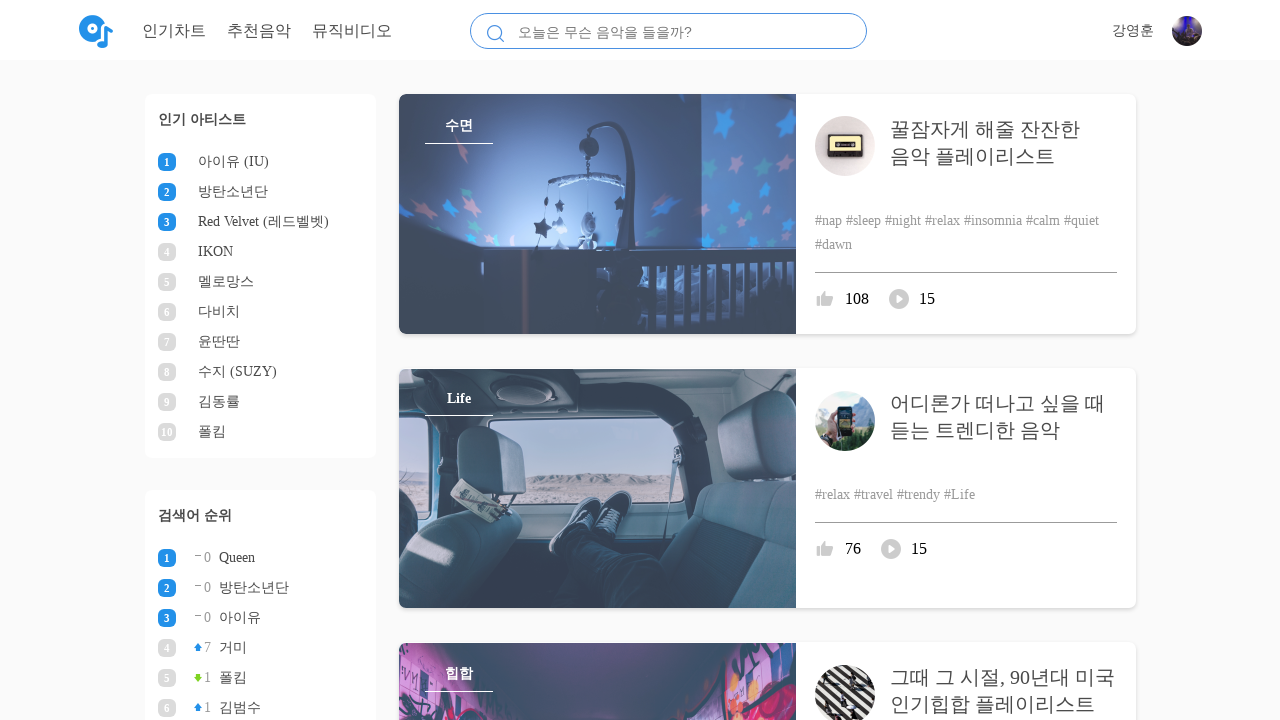

Scrolled down 200 pixels on the music page
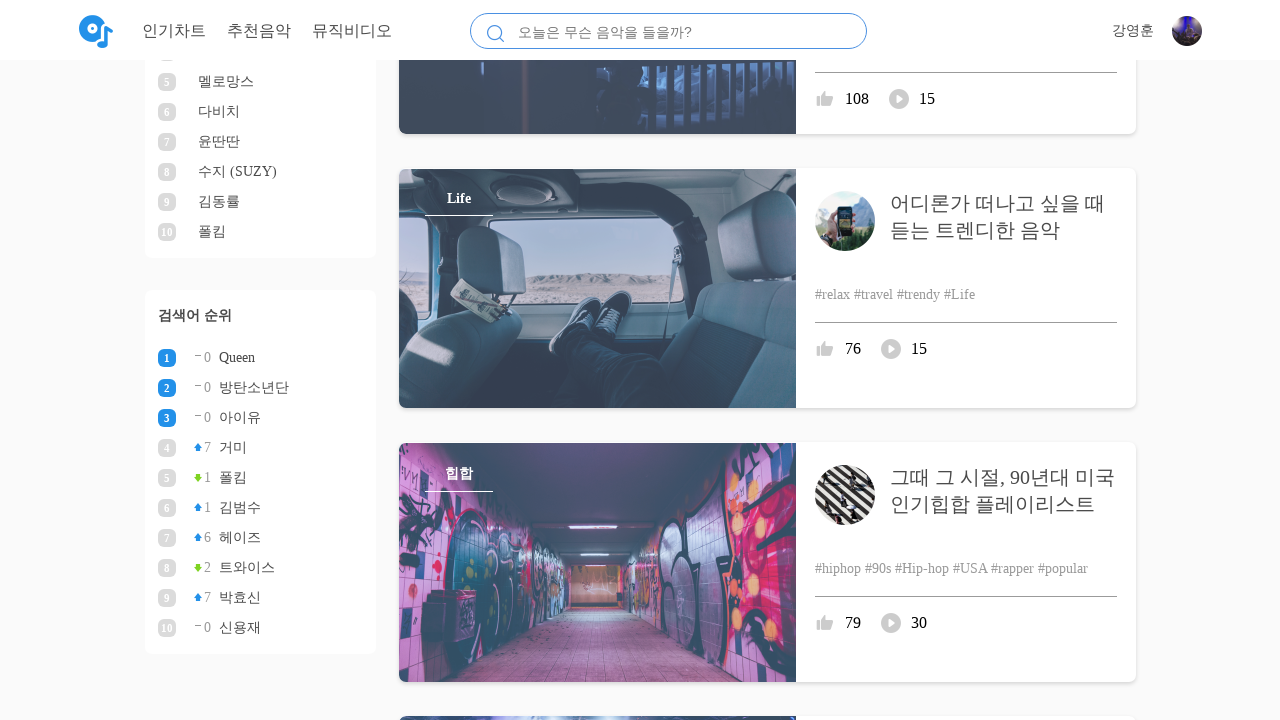

Waited 1 second for scroll animation to complete
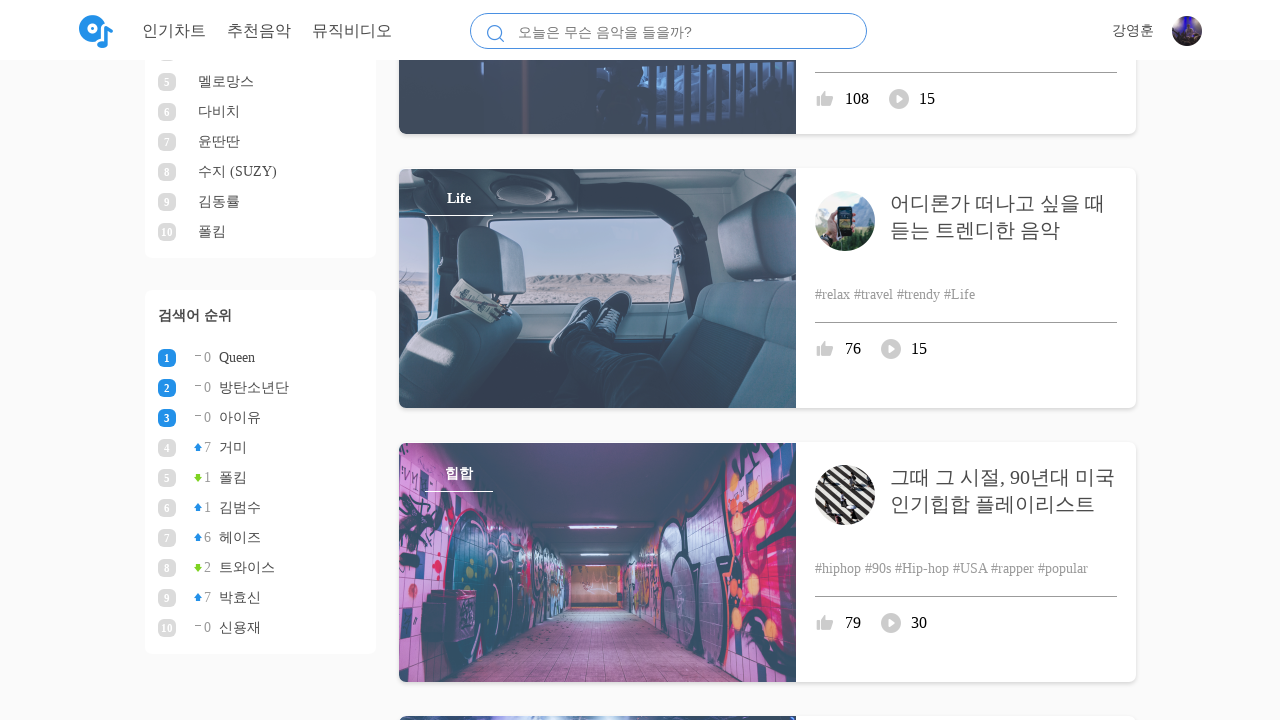

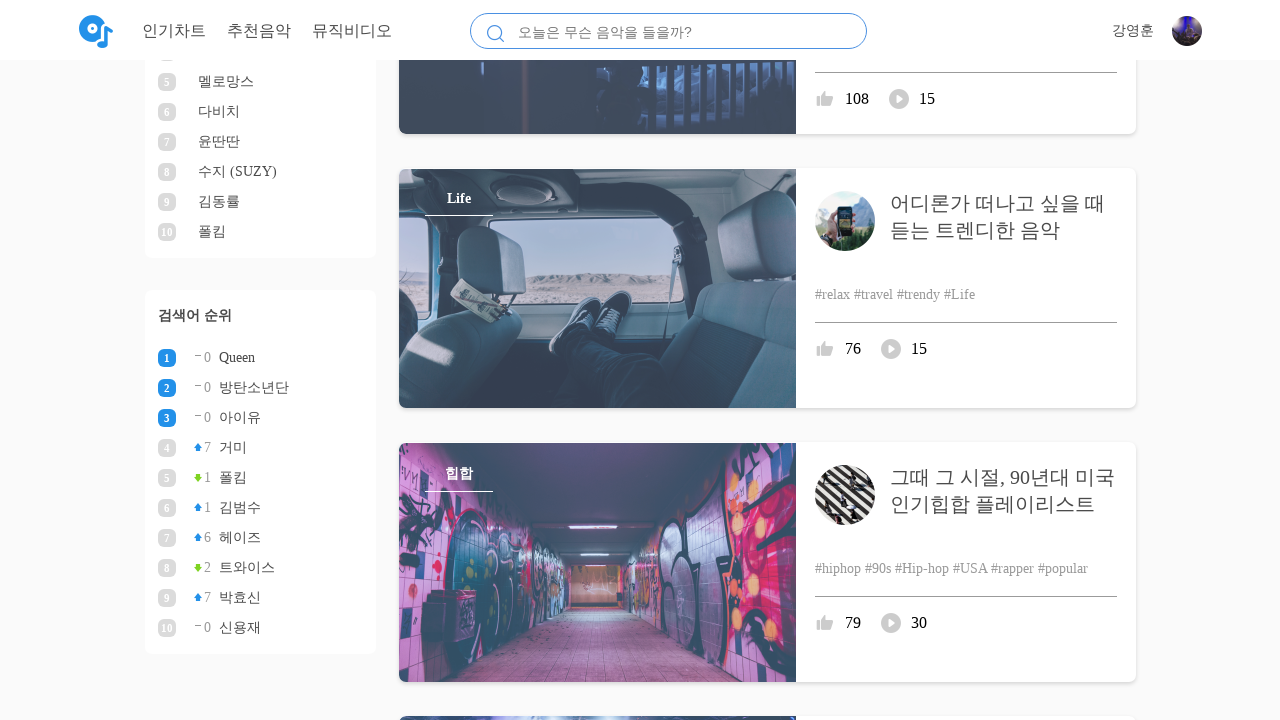